Tests that the Clear completed button is hidden when no items are completed

Starting URL: https://demo.playwright.dev/todomvc

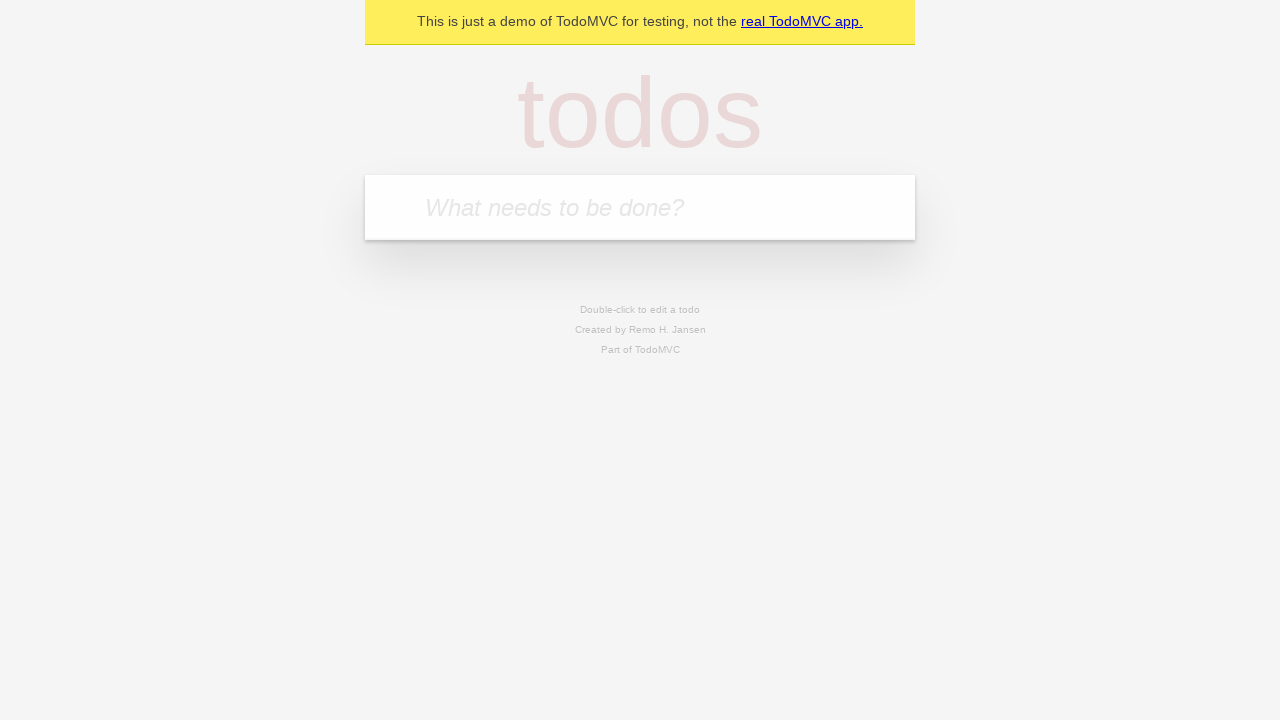

Filled todo input with 'buy some cheese' on internal:attr=[placeholder="What needs to be done?"i]
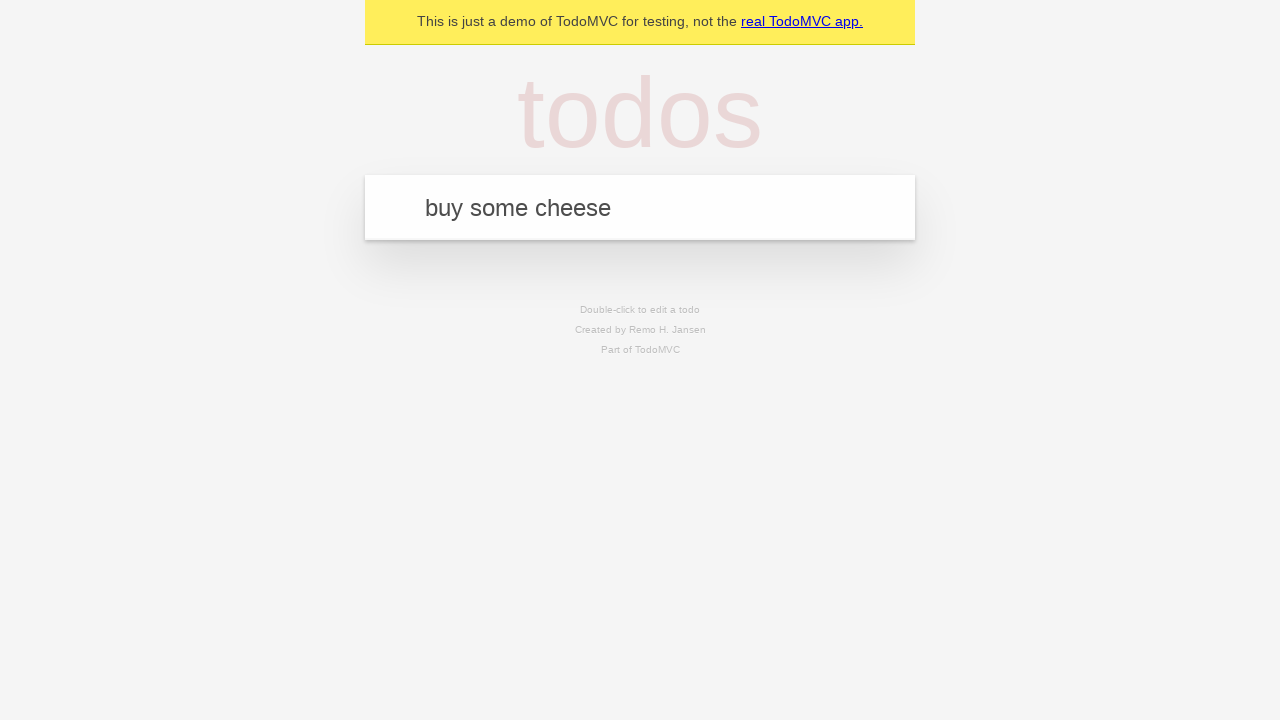

Pressed Enter to add first todo item on internal:attr=[placeholder="What needs to be done?"i]
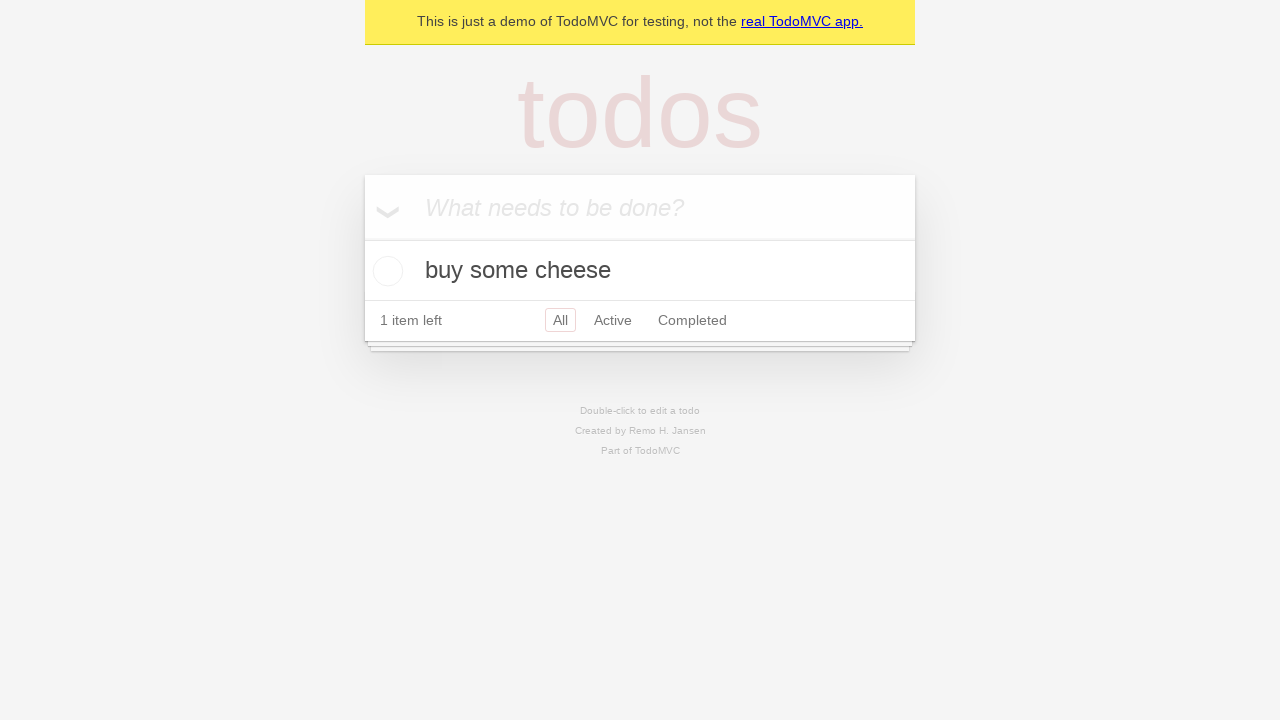

Filled todo input with 'feed the cat' on internal:attr=[placeholder="What needs to be done?"i]
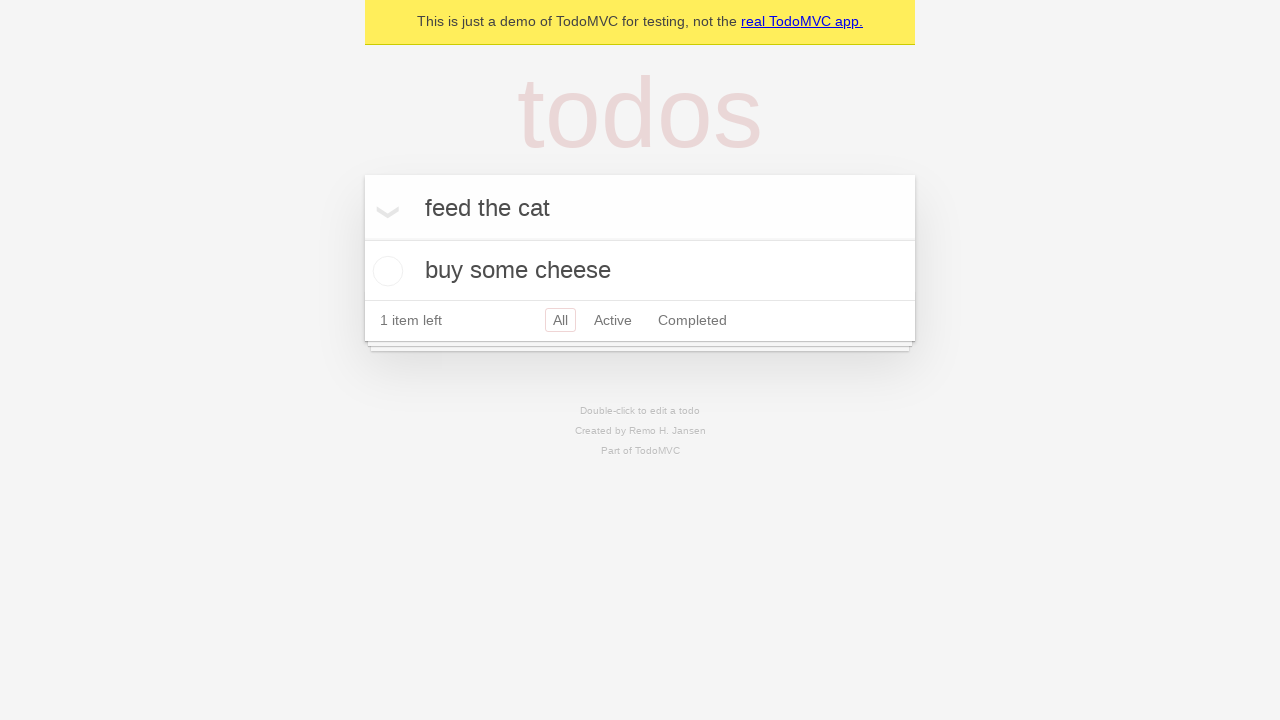

Pressed Enter to add second todo item on internal:attr=[placeholder="What needs to be done?"i]
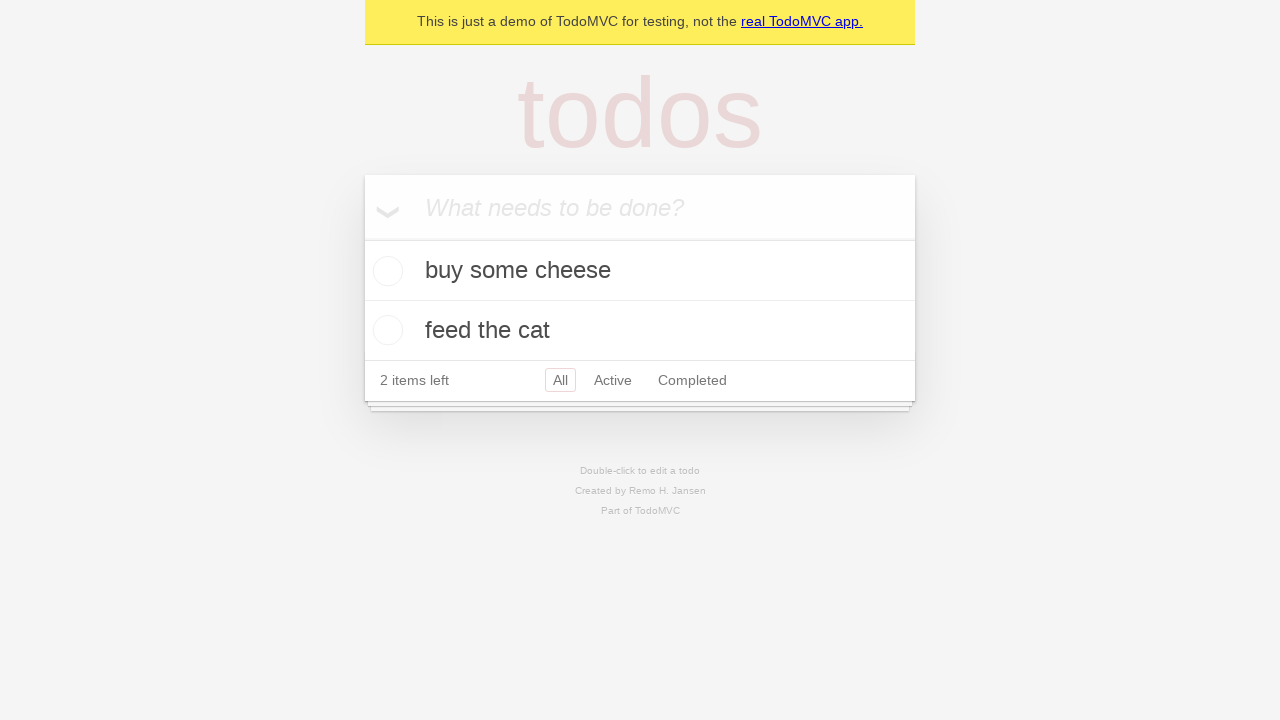

Filled todo input with 'book a doctors appointment' on internal:attr=[placeholder="What needs to be done?"i]
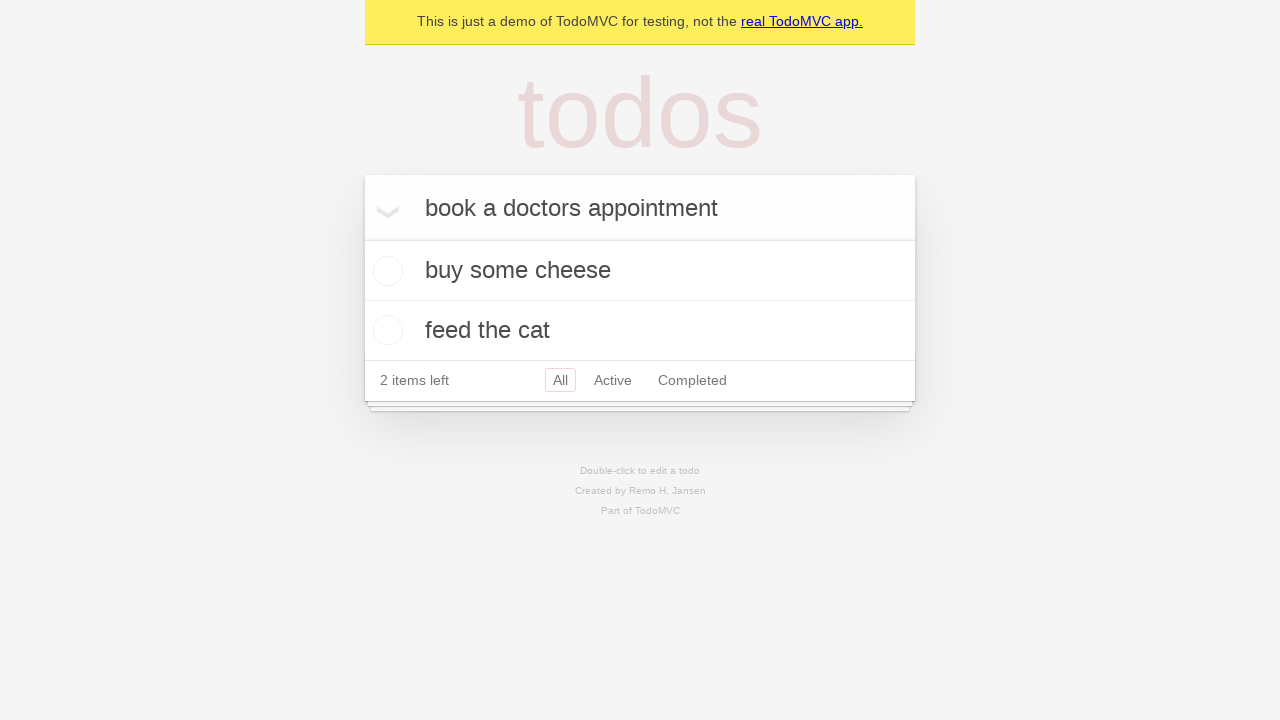

Pressed Enter to add third todo item on internal:attr=[placeholder="What needs to be done?"i]
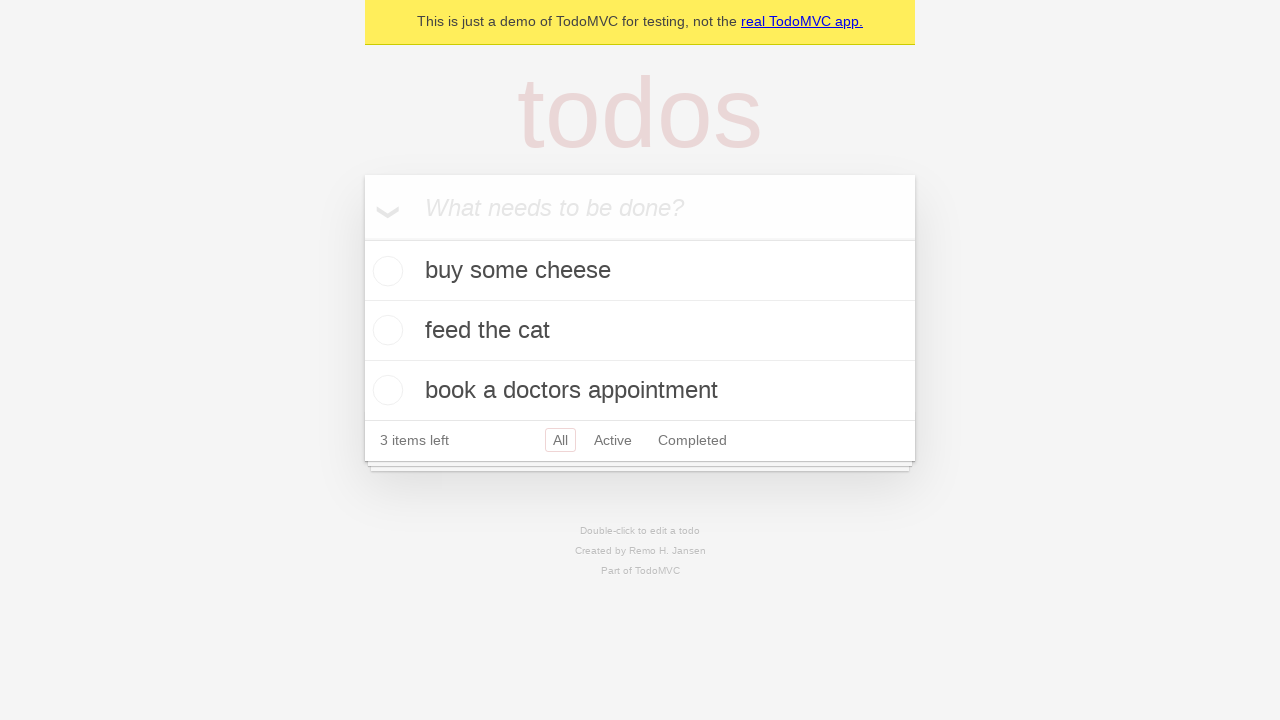

Checked the first todo item as completed at (385, 271) on .todo-list li .toggle >> nth=0
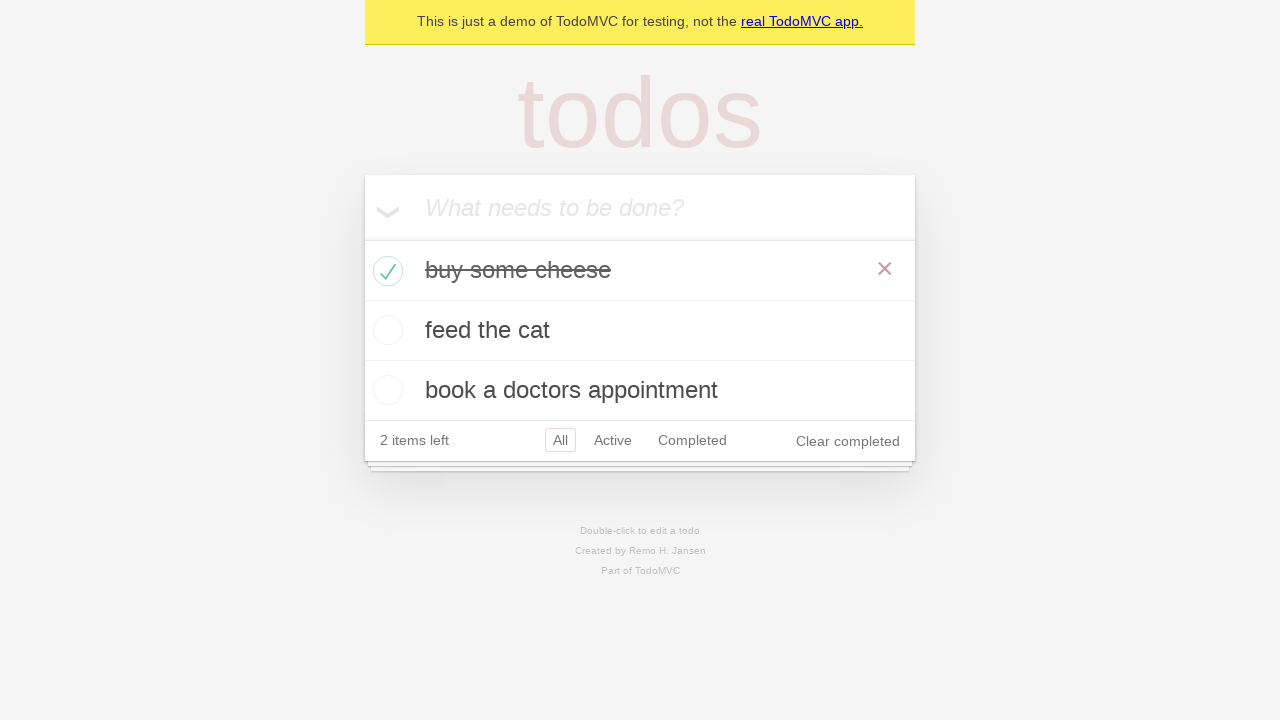

Clicked 'Clear completed' button to remove completed items at (848, 441) on internal:role=button[name="Clear completed"i]
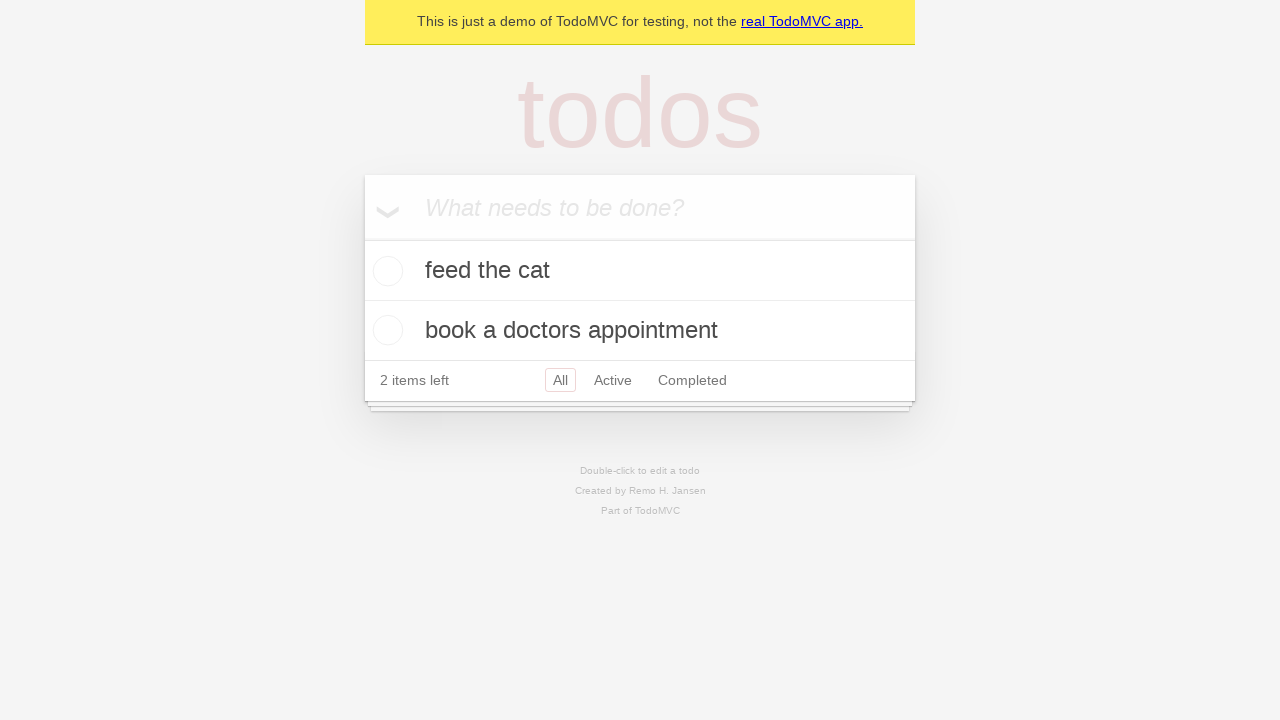

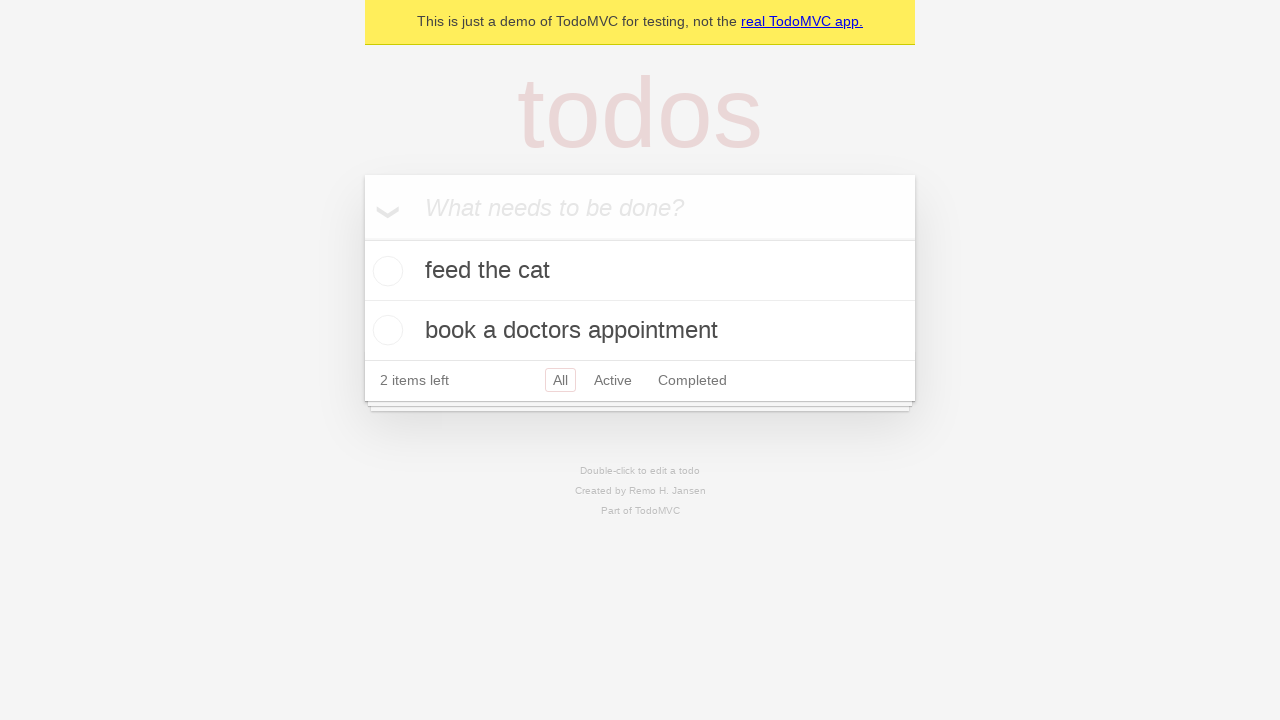